Navigates to a product page on Dinshaws website and maximizes the browser window to view the page content

Starting URL: https://www.dinshaws.co.in/product.html

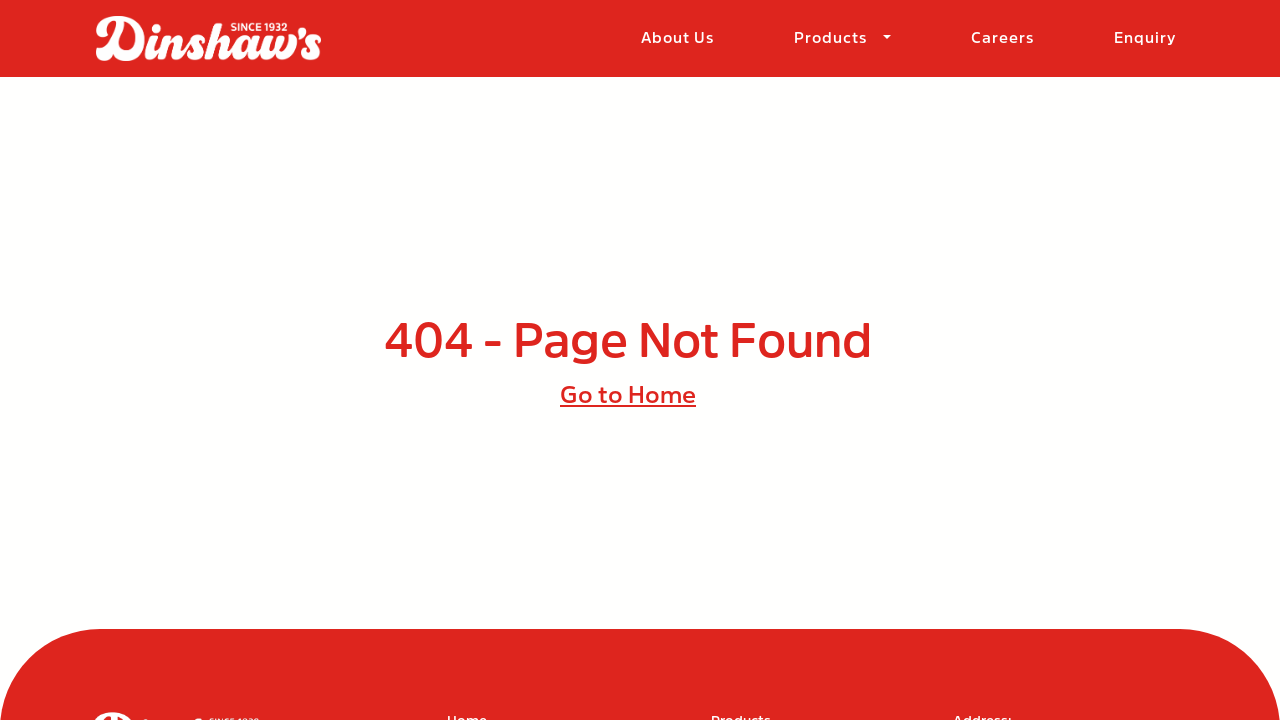

Navigated to Dinshaws product page
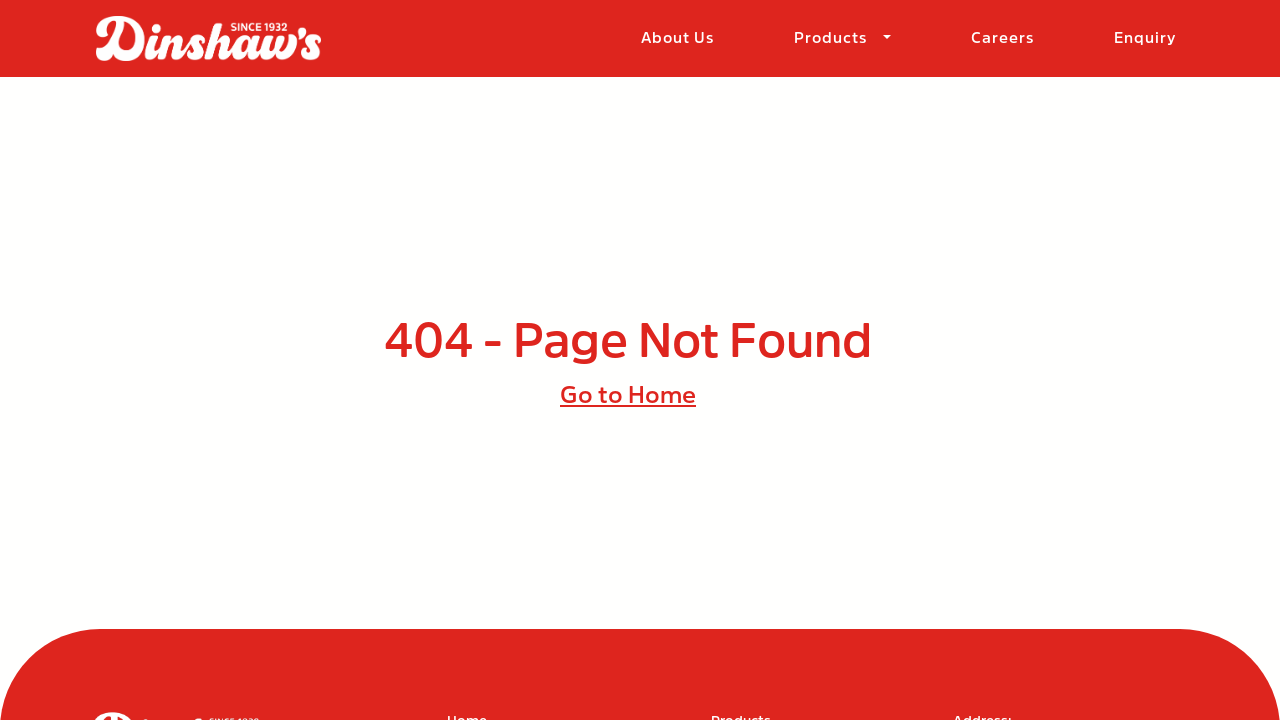

Maximized browser window to 1920x1080
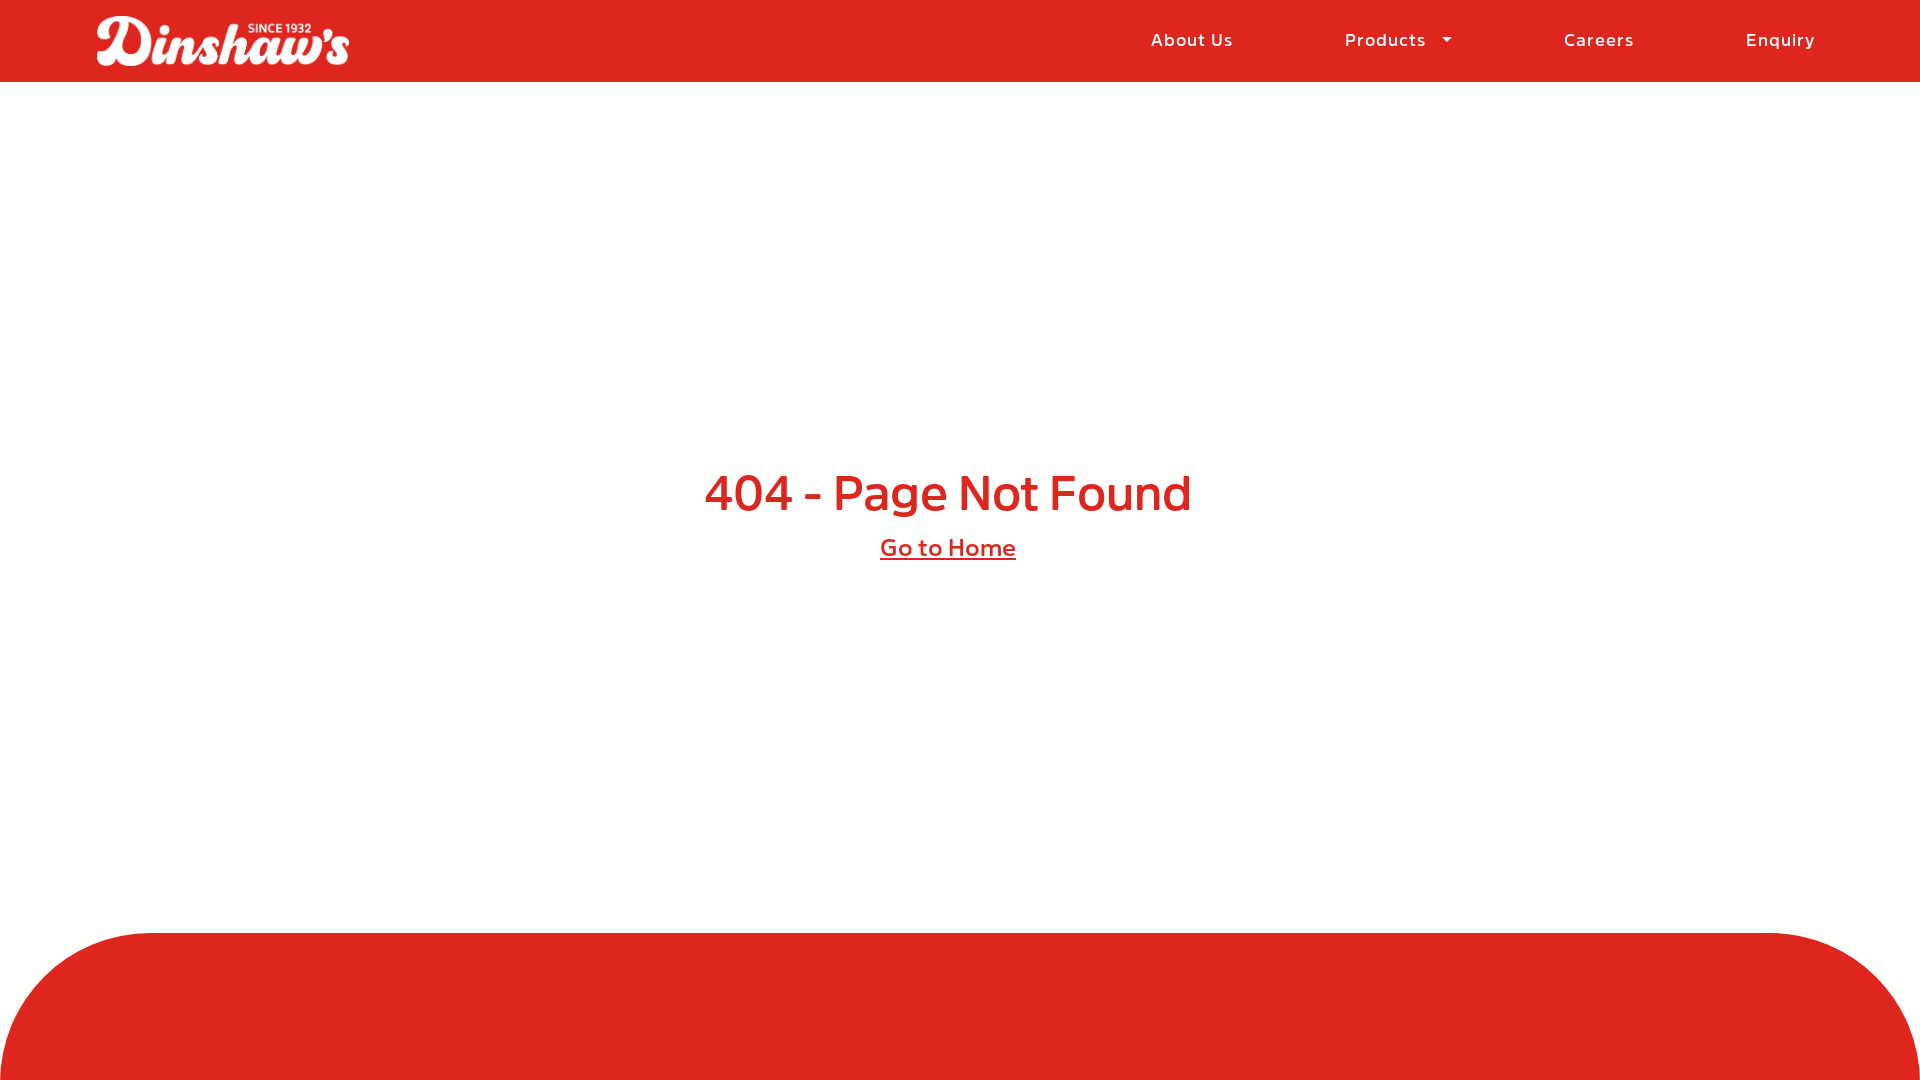

Page fully loaded and network idle
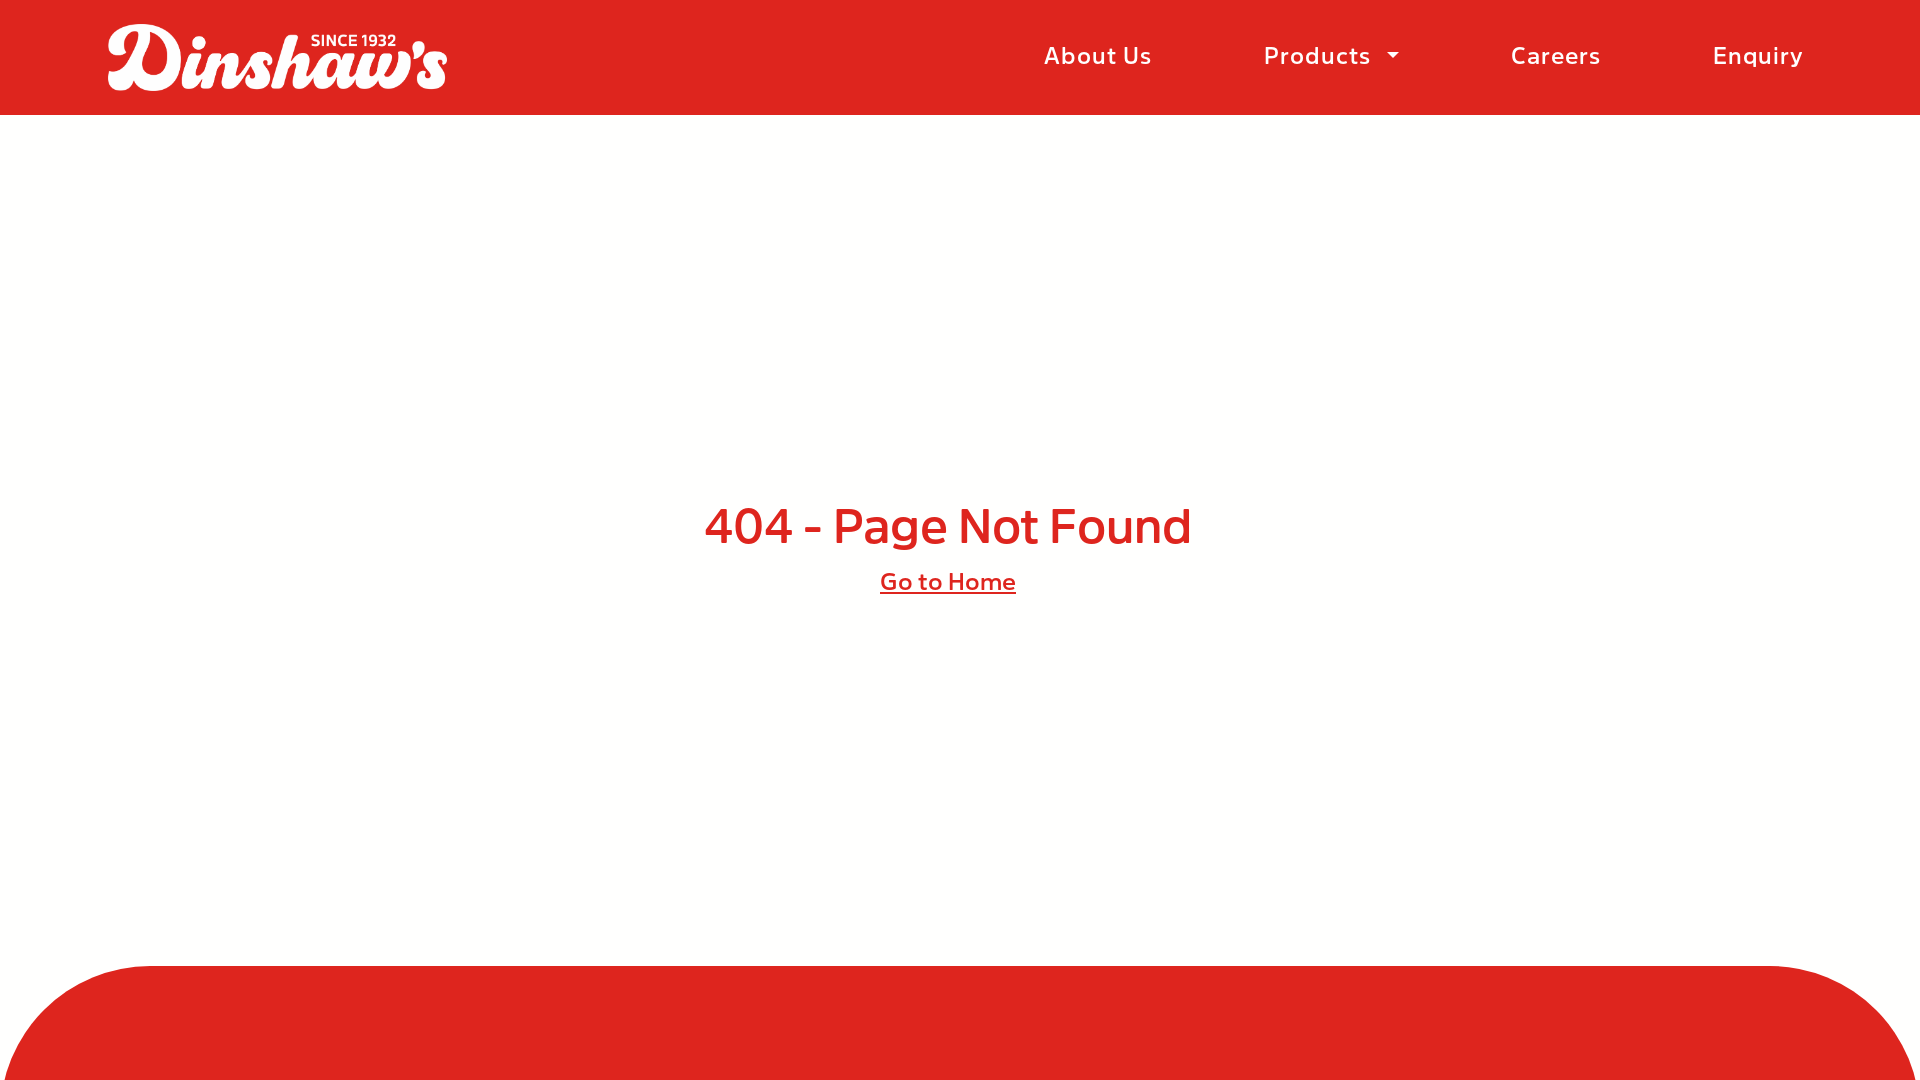

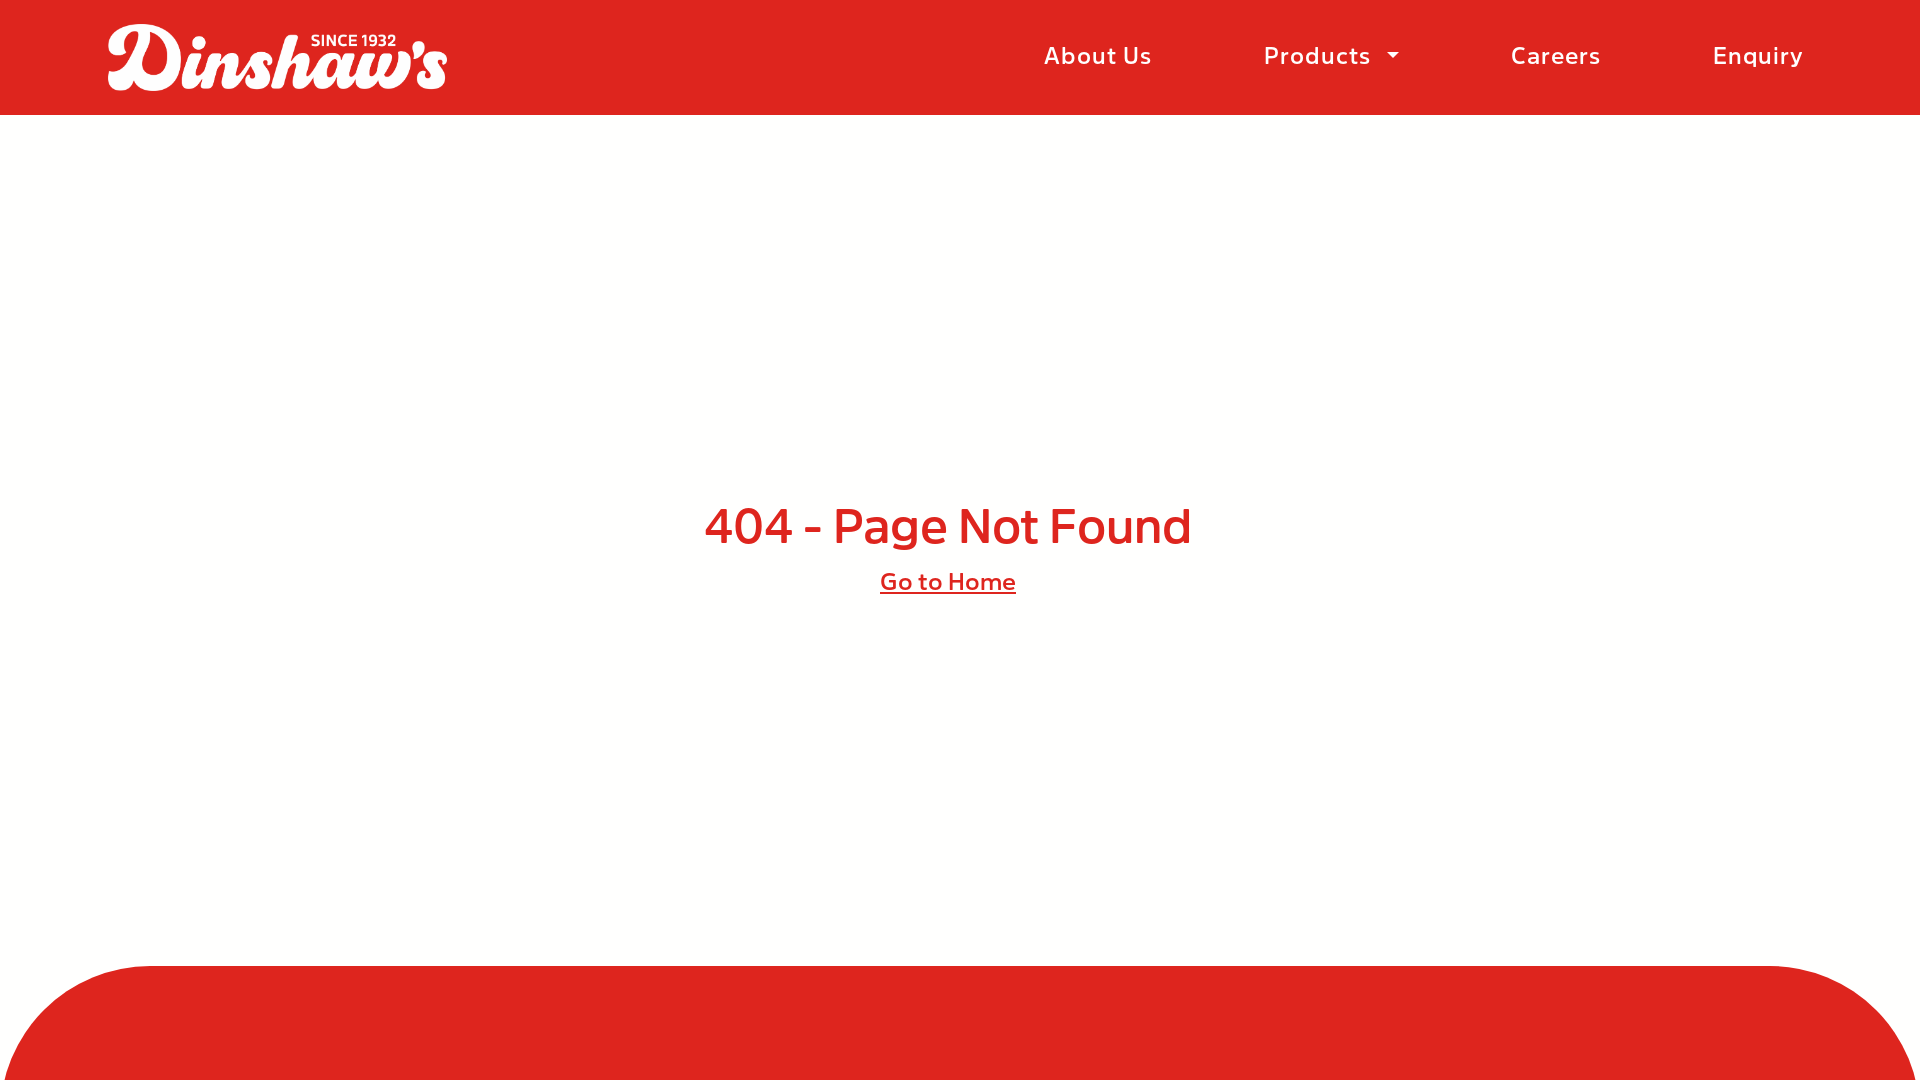